Opens a calculator website and triggers a print dialog using keyboard shortcuts, then cancels it

Starting URL: https://www.calculator.net/

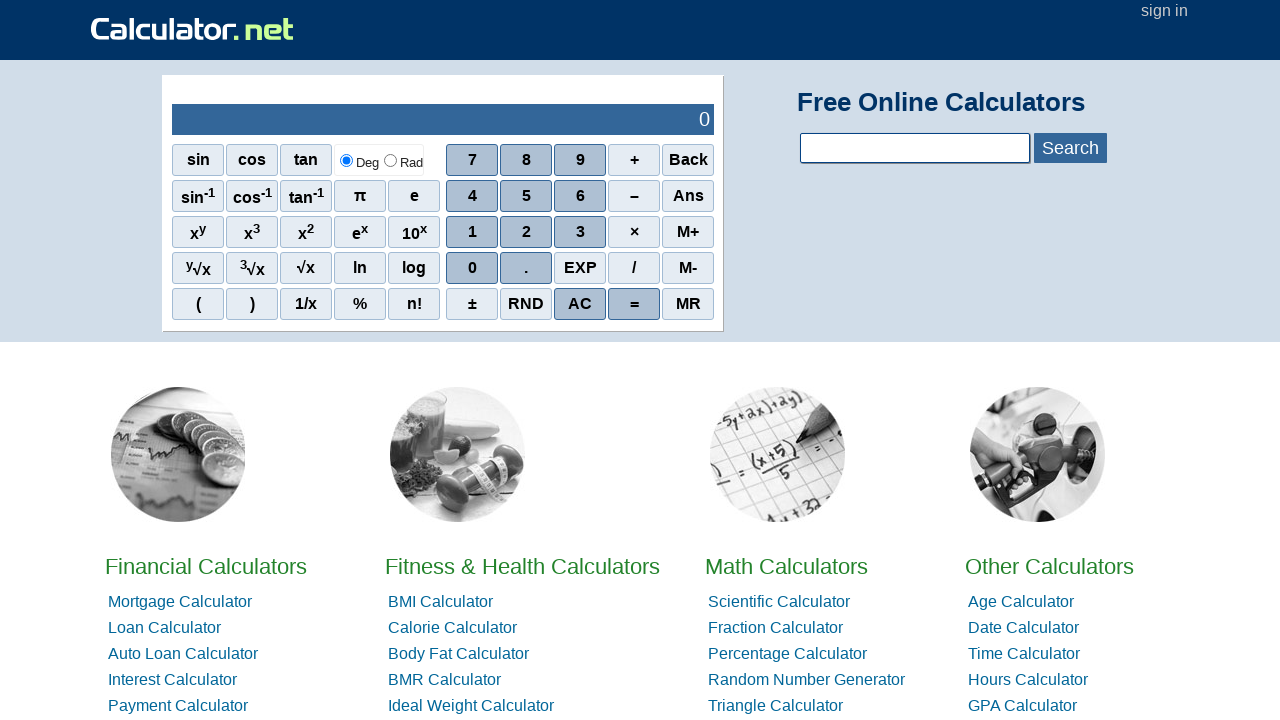

Navigated to calculator.net homepage
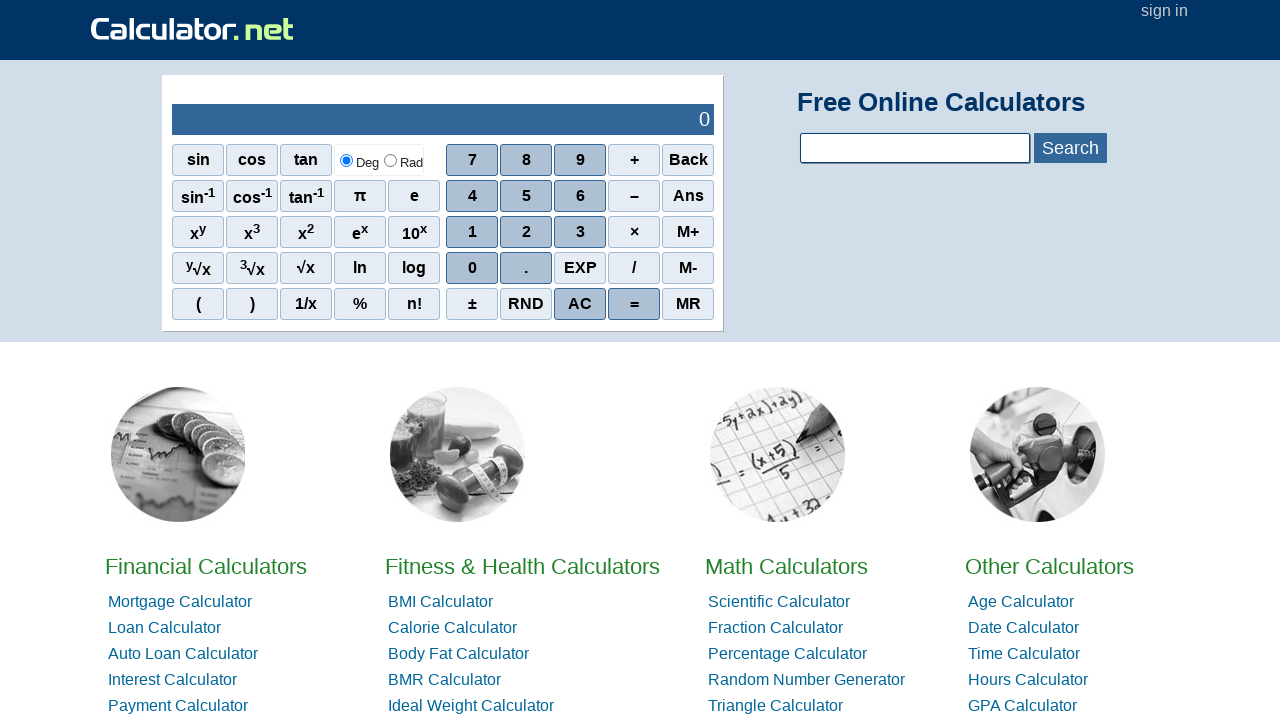

Pressed Ctrl+P to trigger print dialog
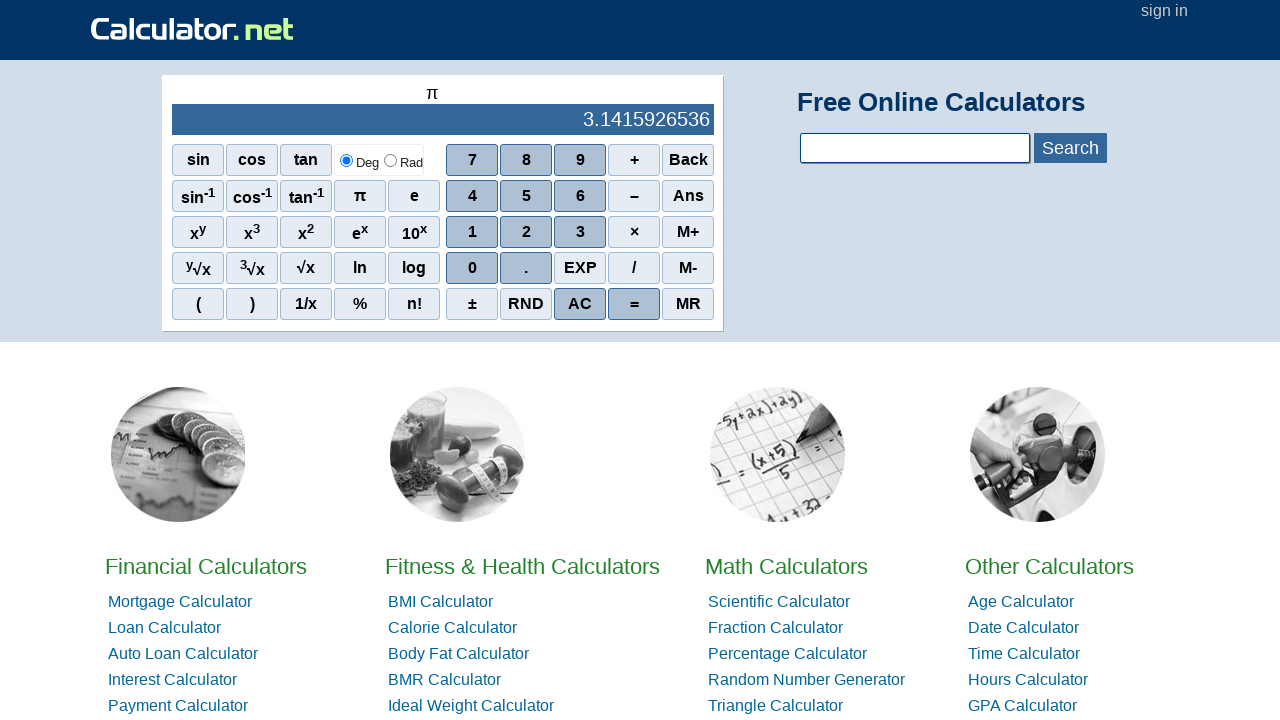

Waited 1 second for print dialog to appear
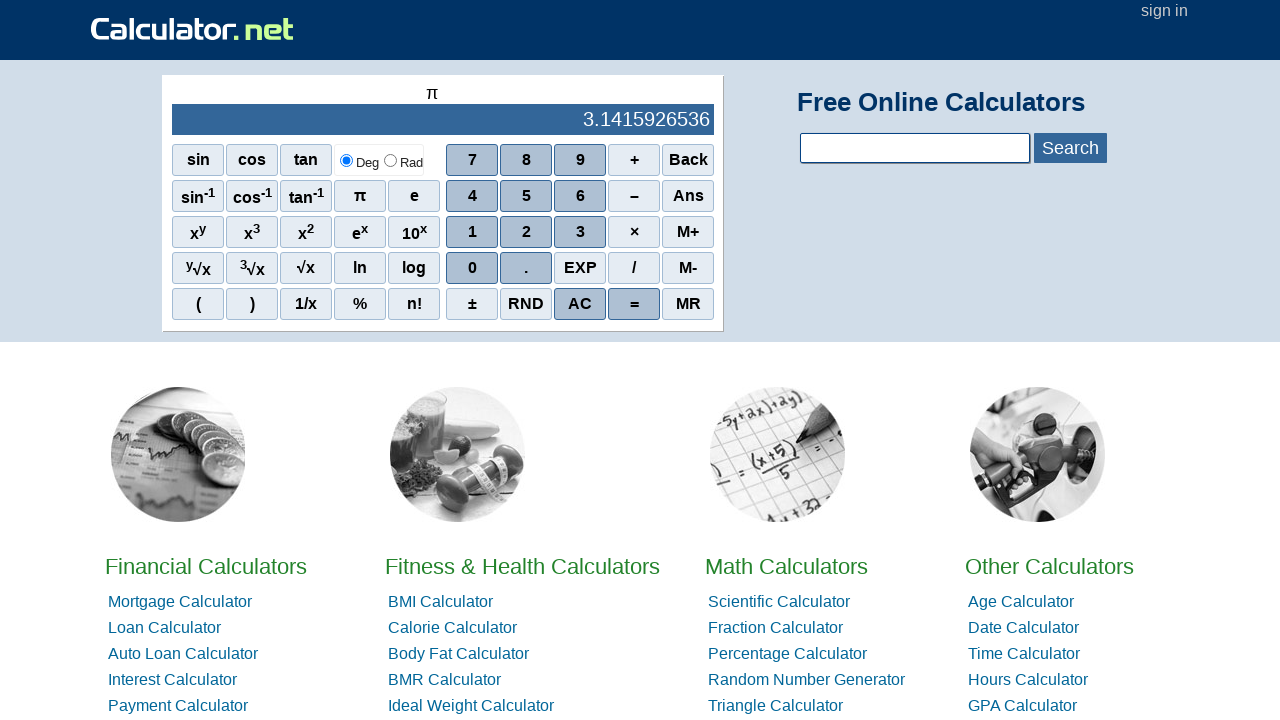

Pressed Escape key to close print dialog
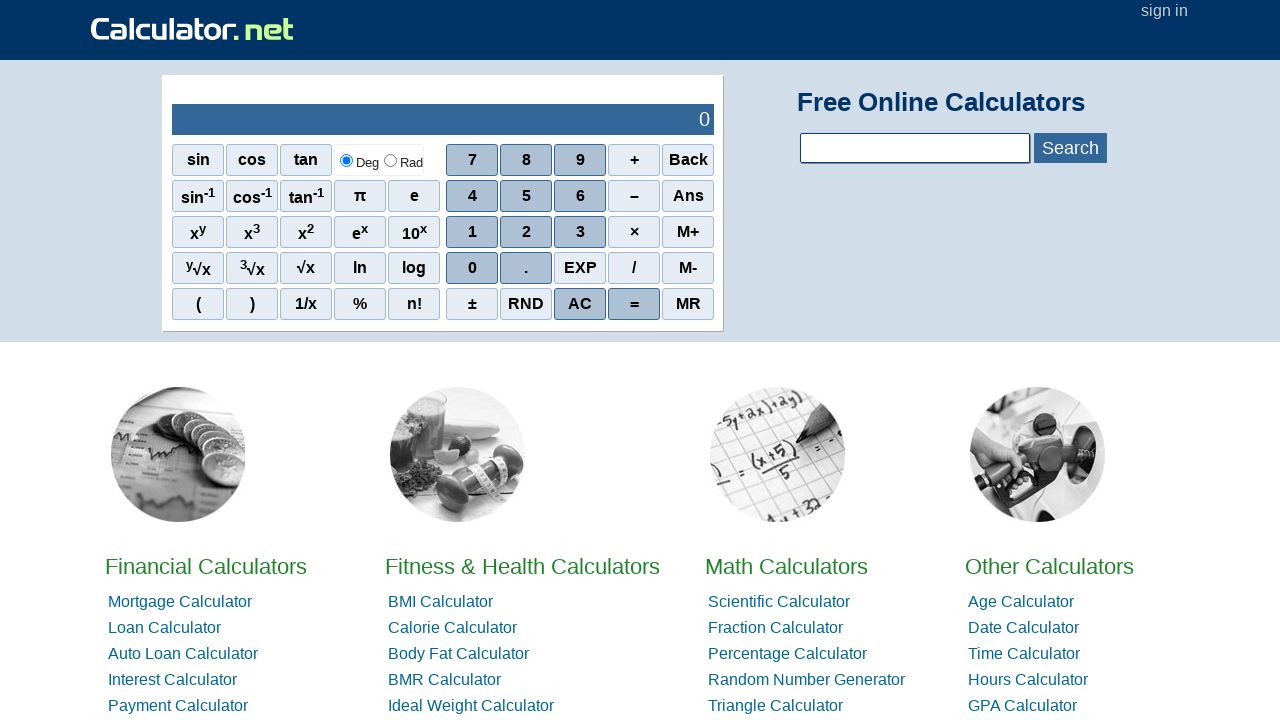

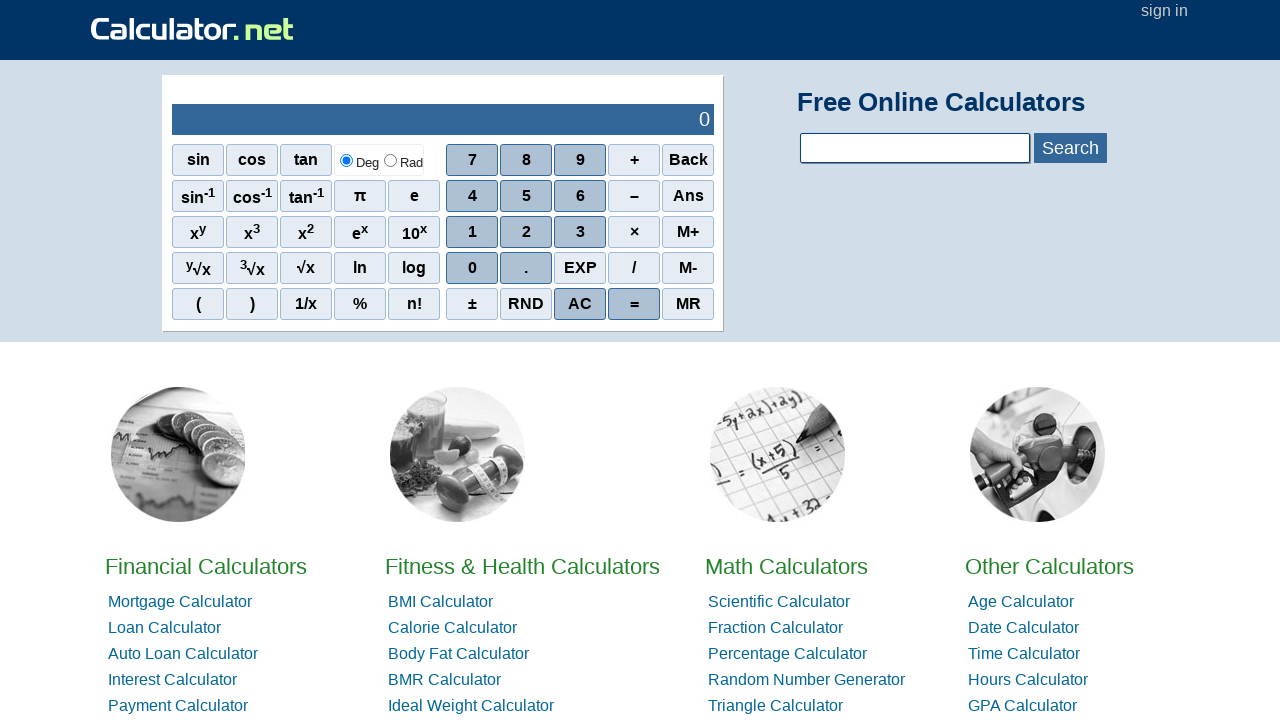